Tests table element selection on W3Schools CSS table page by locating specific table rows and cells using CSS selectors, verifying table structure is accessible.

Starting URL: https://www.w3schools.com/css/css_table.asp

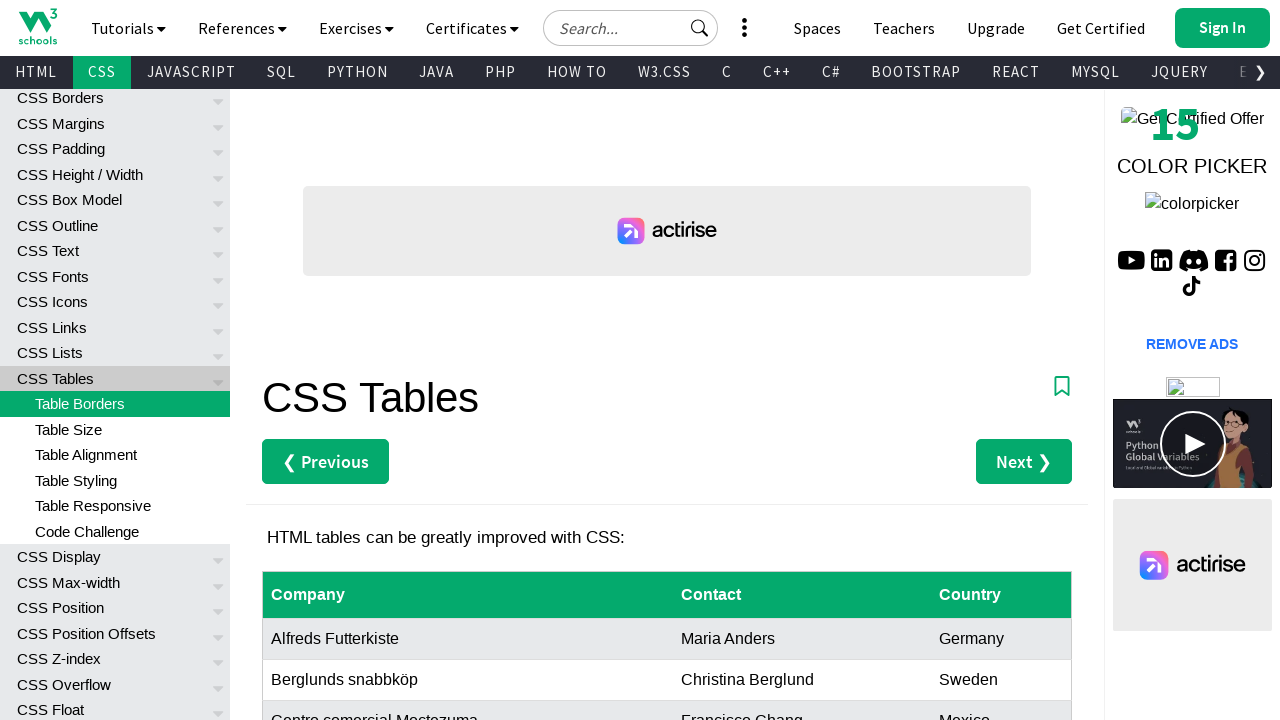

Navigated to W3Schools CSS table page
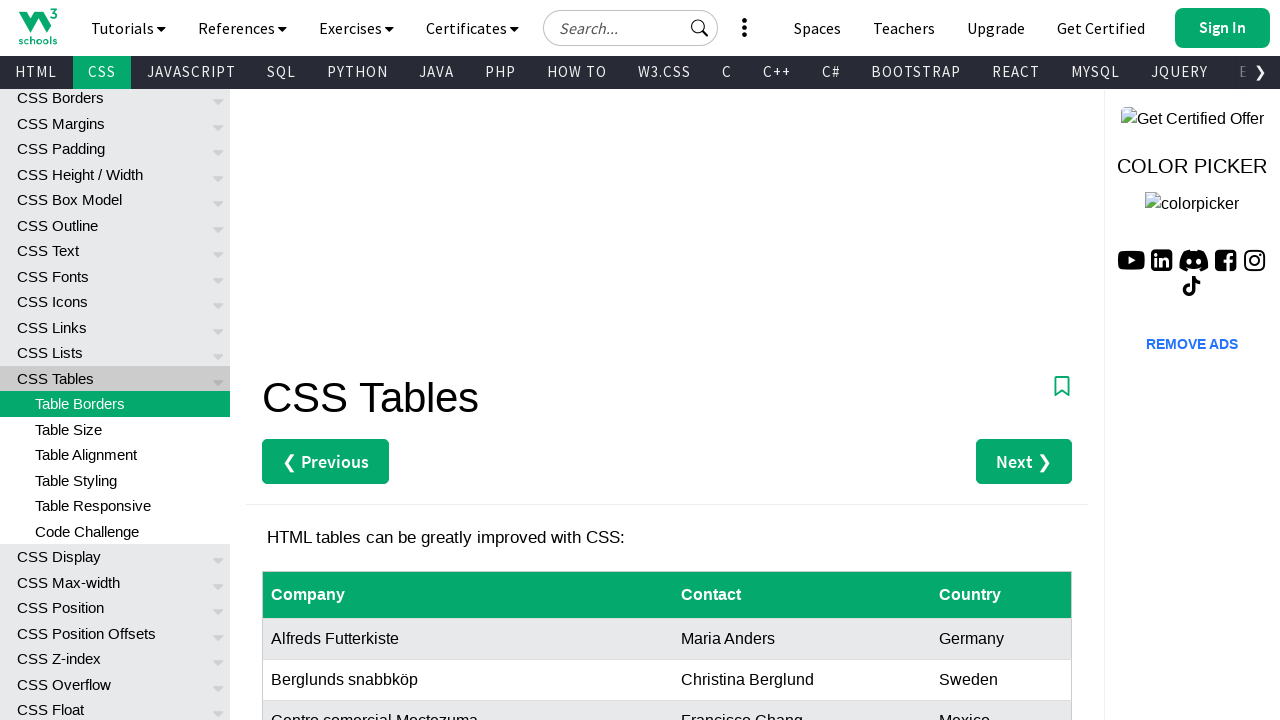

Table rows loaded on the page
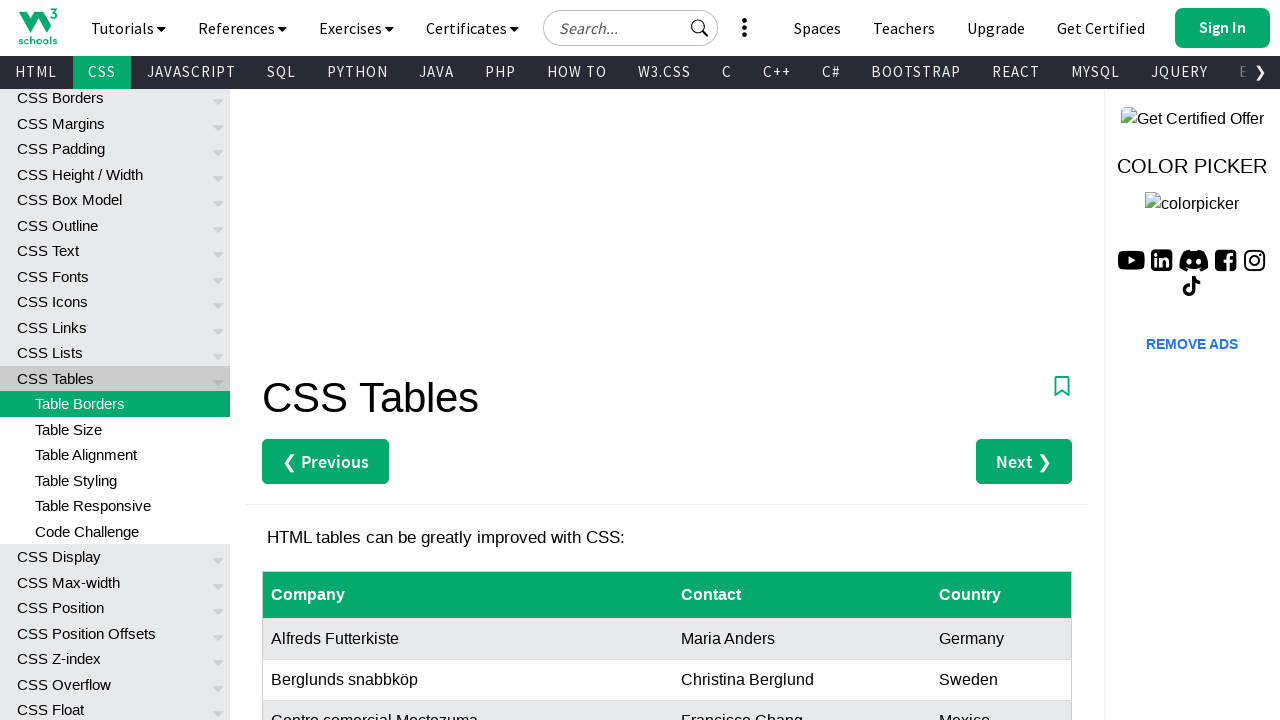

Located Canada's cell (row 8, last column)
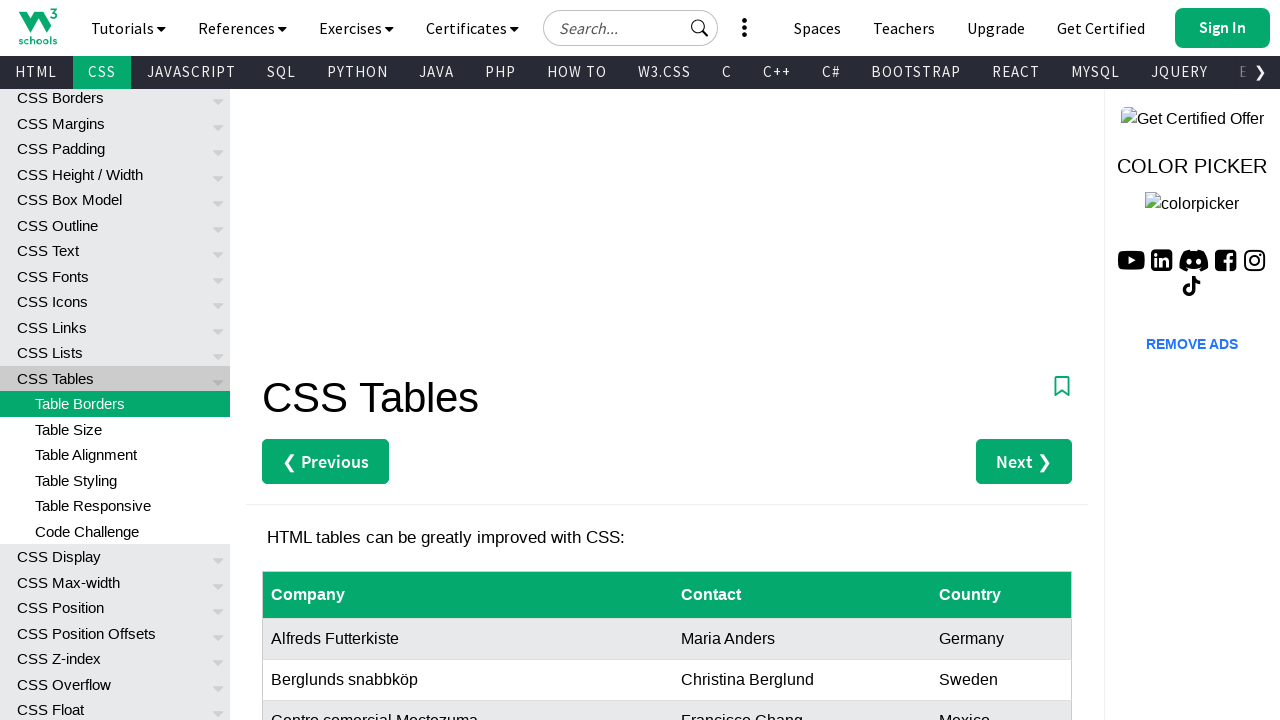

Canada's cell is now visible and ready
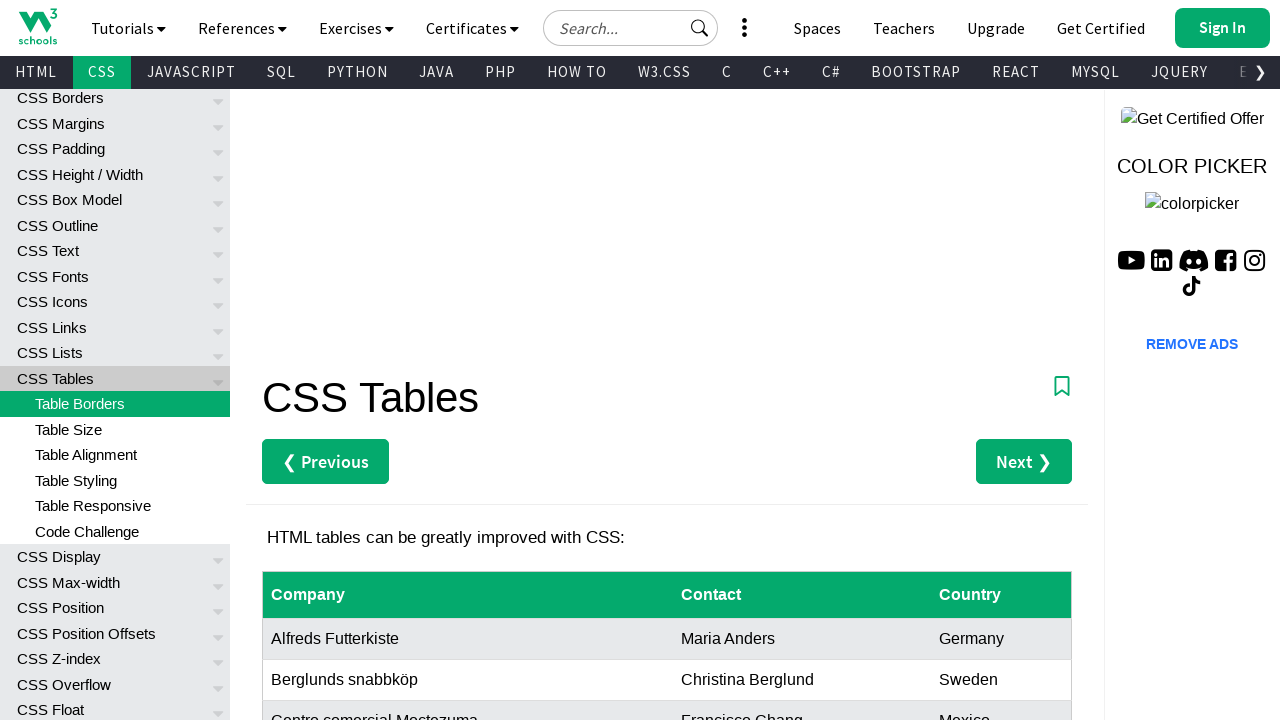

Located row 4 in the table
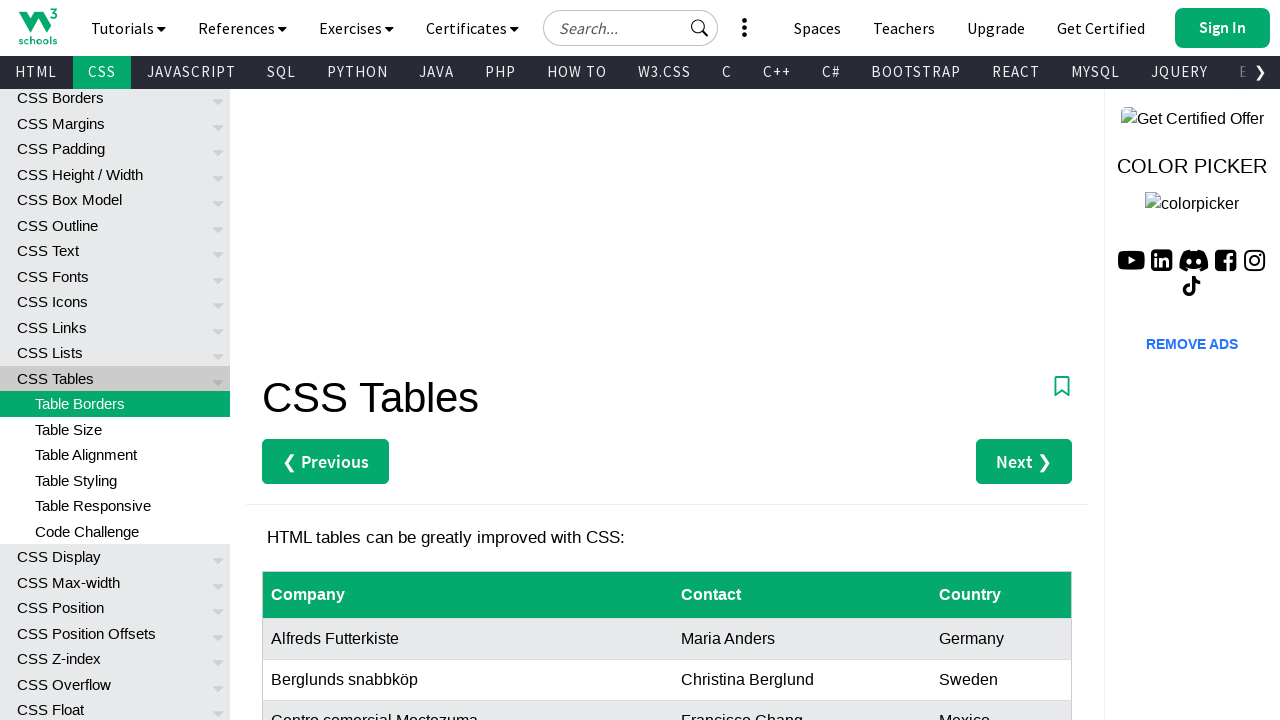

Row 4 is now visible and ready
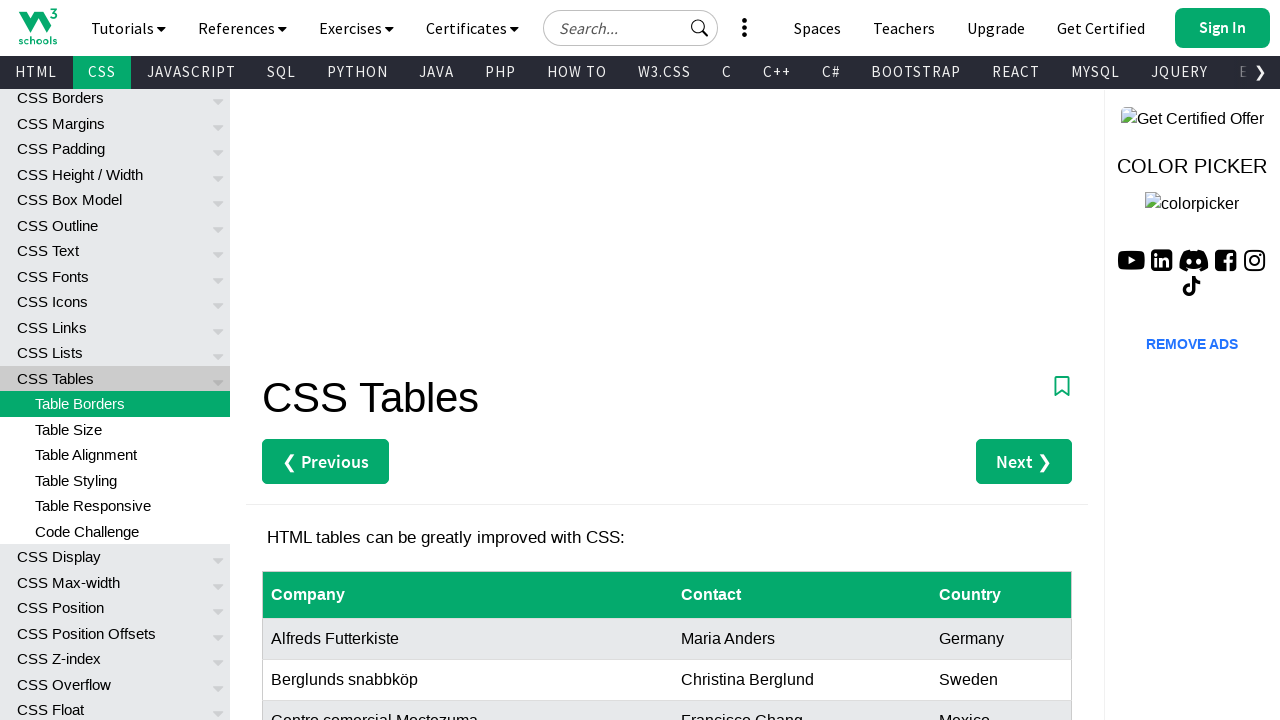

Located all table rows
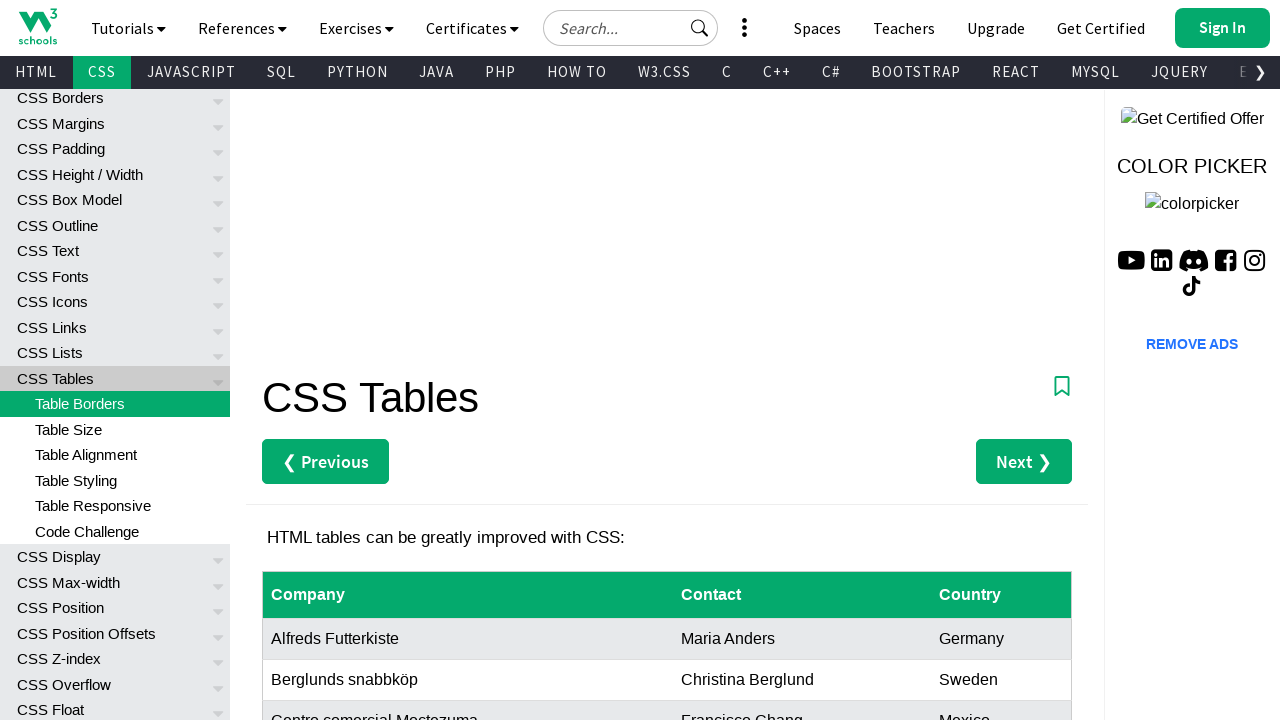

First table row is now visible and ready
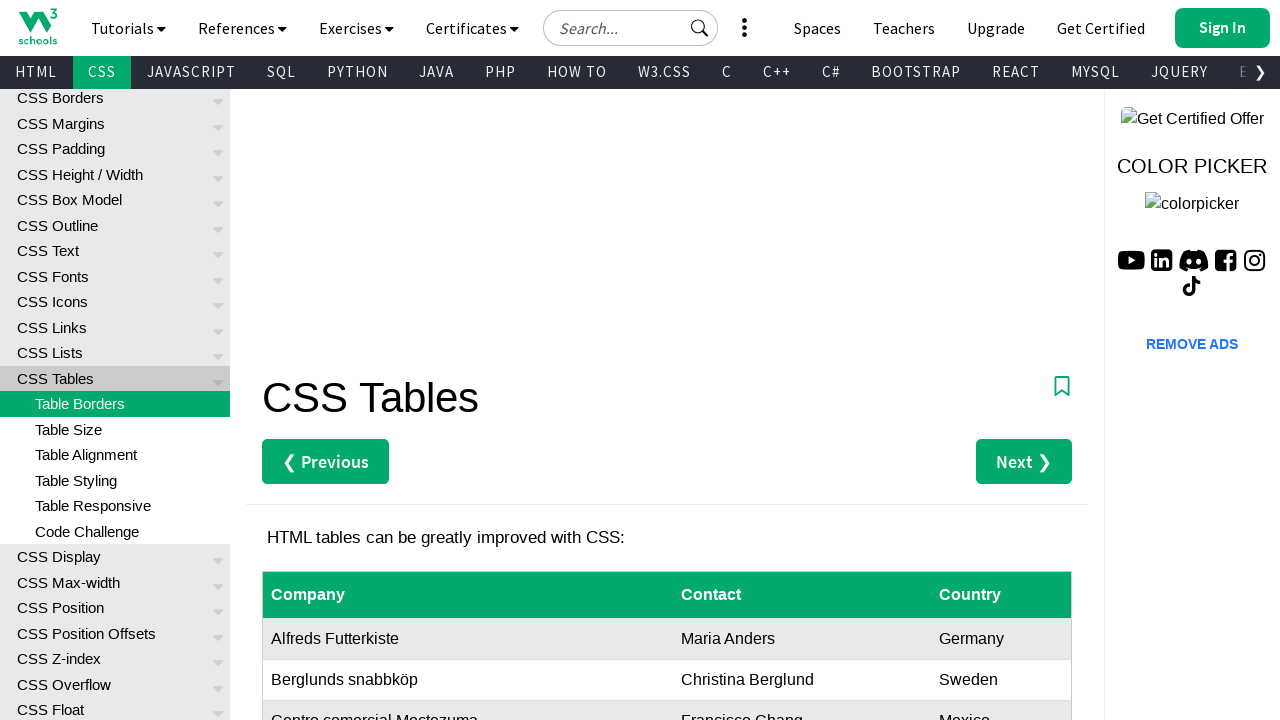

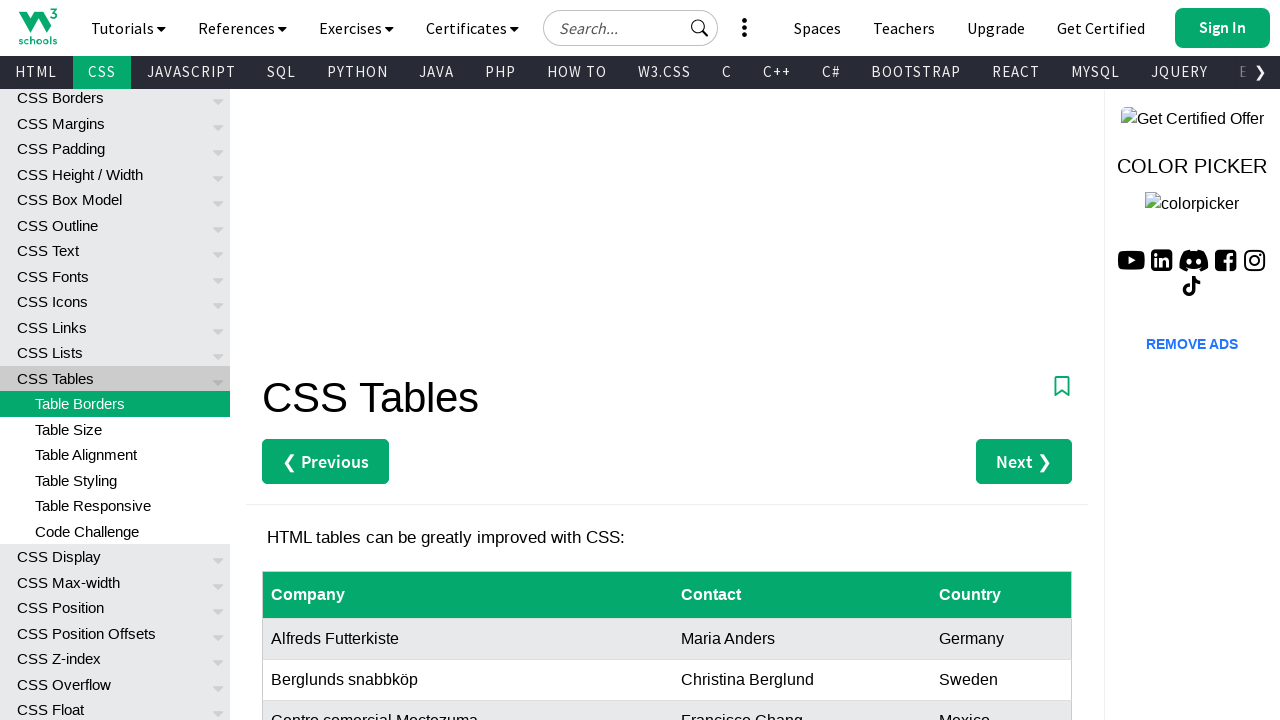